Tests explicit wait functionality by clicking a button that starts a timer and waiting for an element to become clickable

Starting URL: https://seleniumpractise.blogspot.com/2016/08/how-to-use-explicit-wait-in-selenium.html

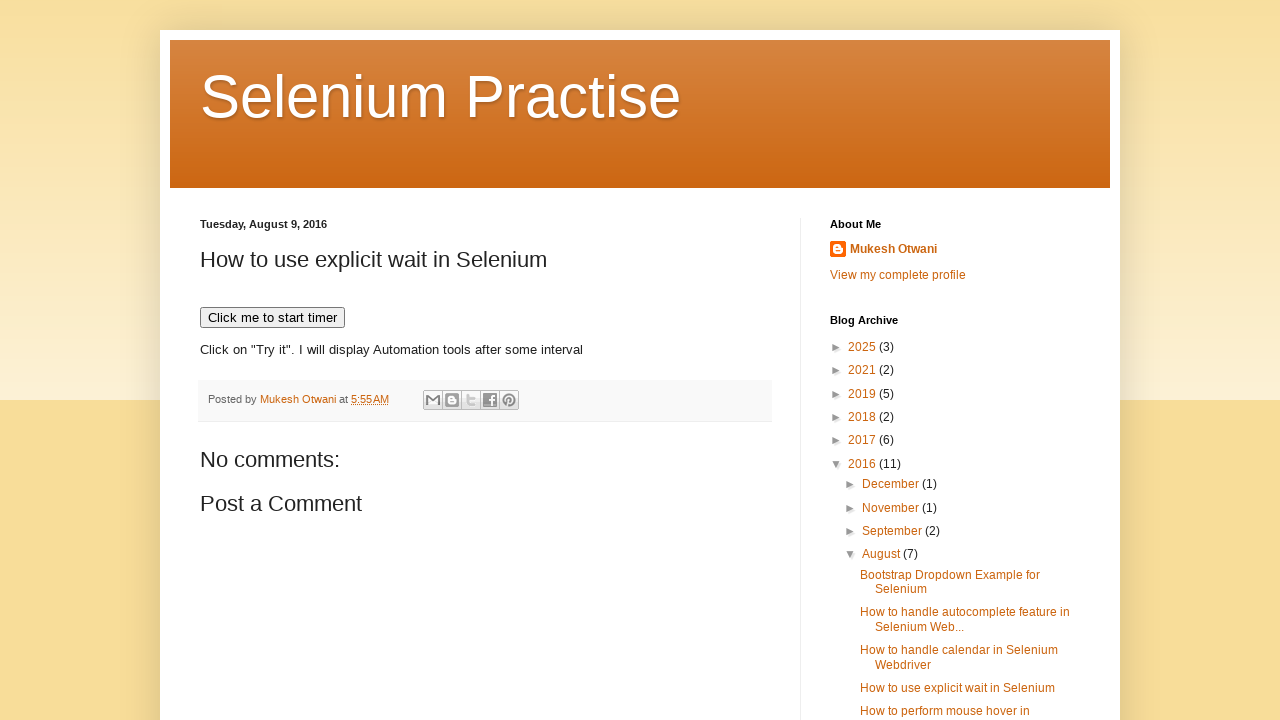

Navigated to explicit wait practice page
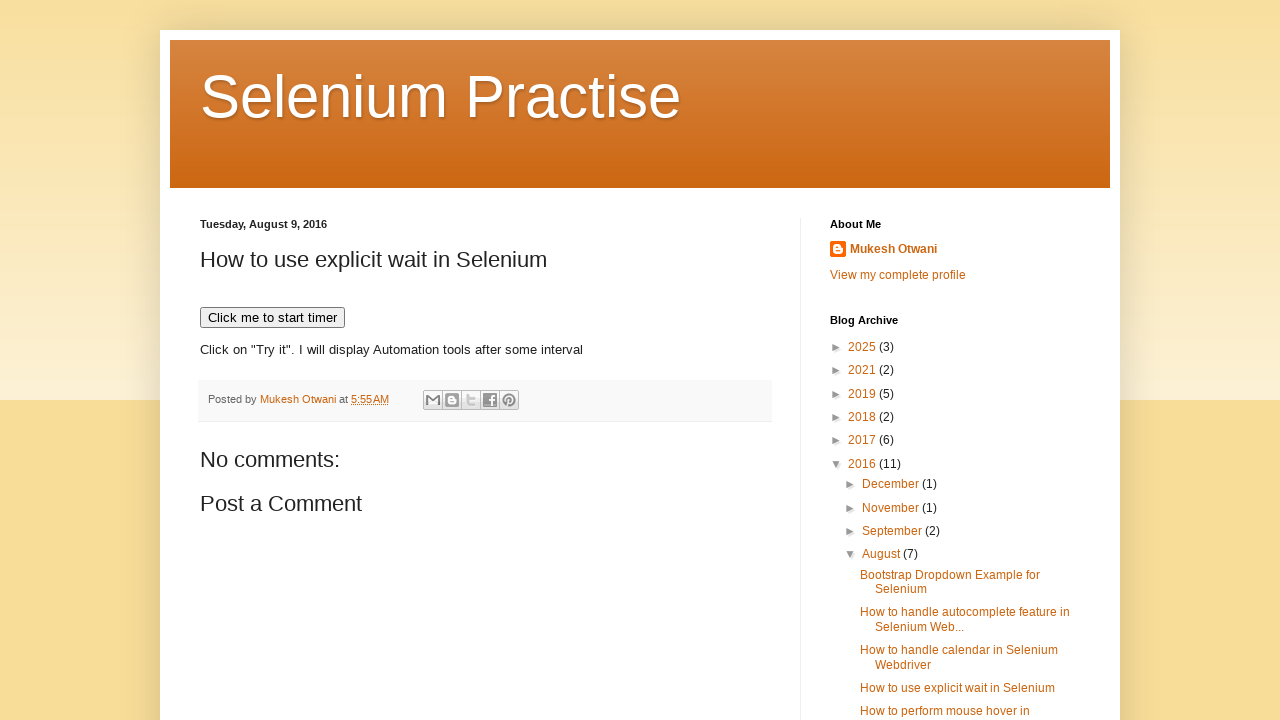

Clicked button to start timer at (272, 318) on xpath=//button[normalize-space()='Click me to start timer']
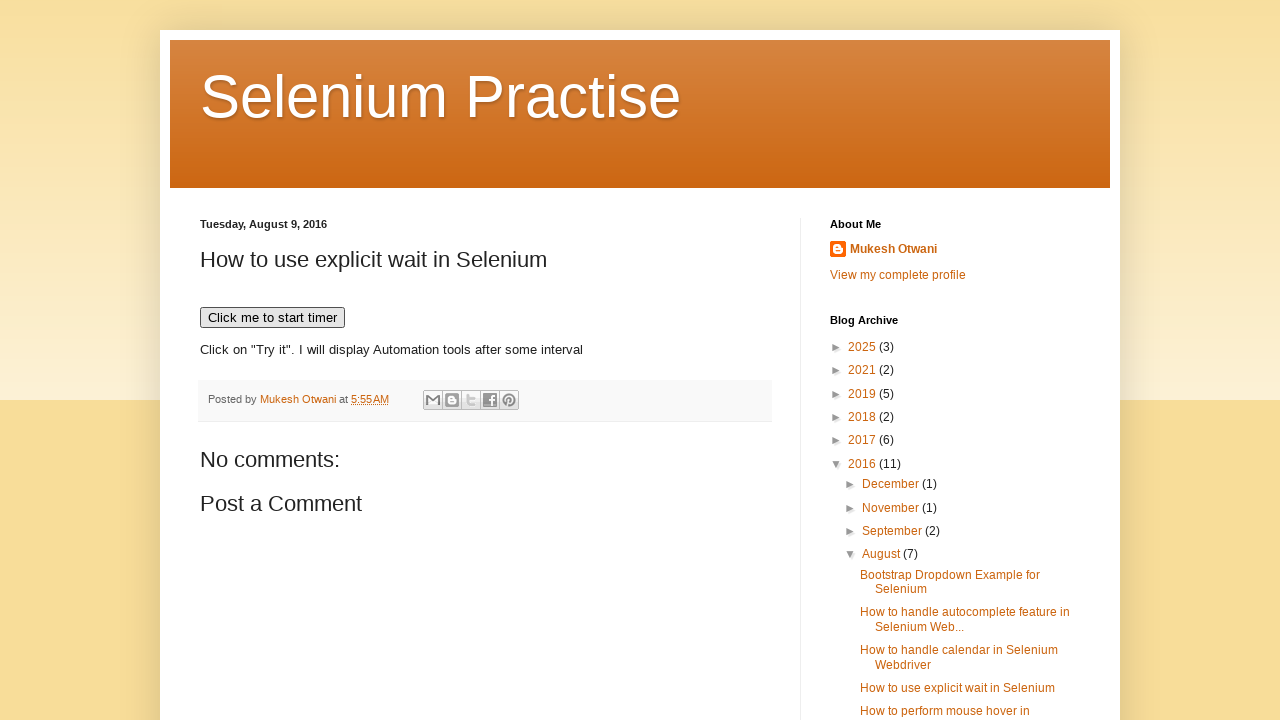

Demo element became visible after timer completed
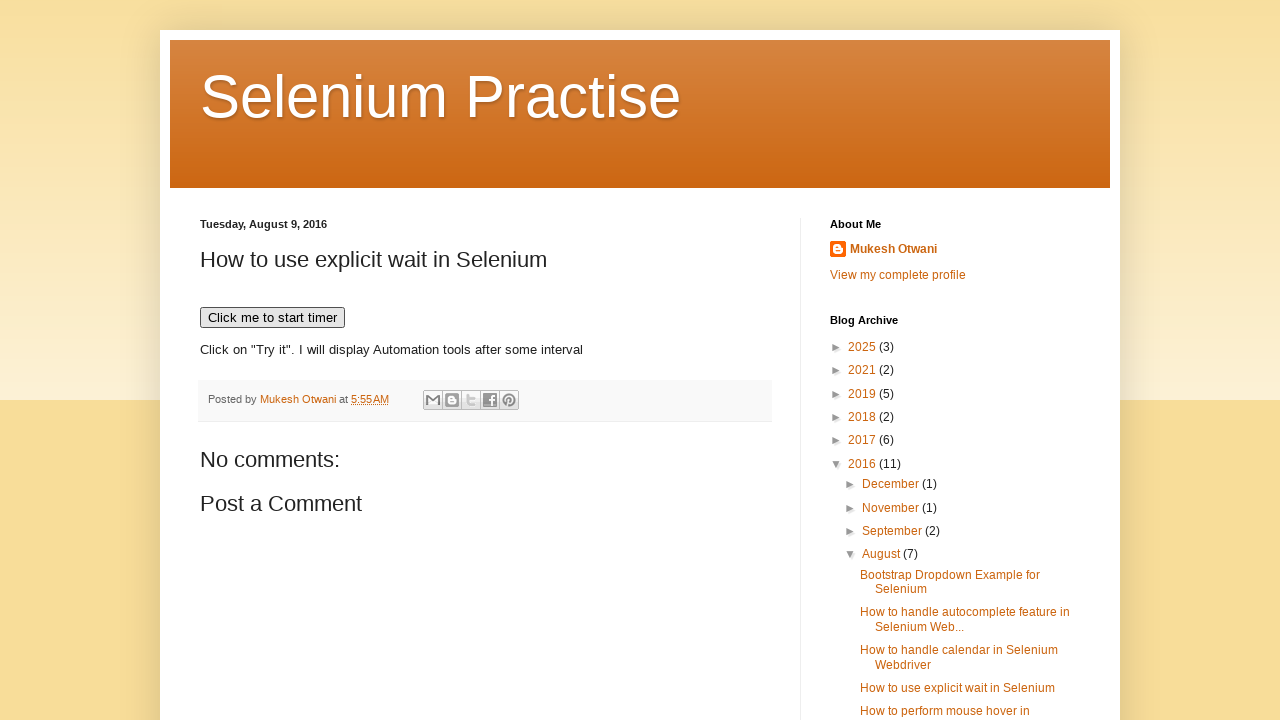

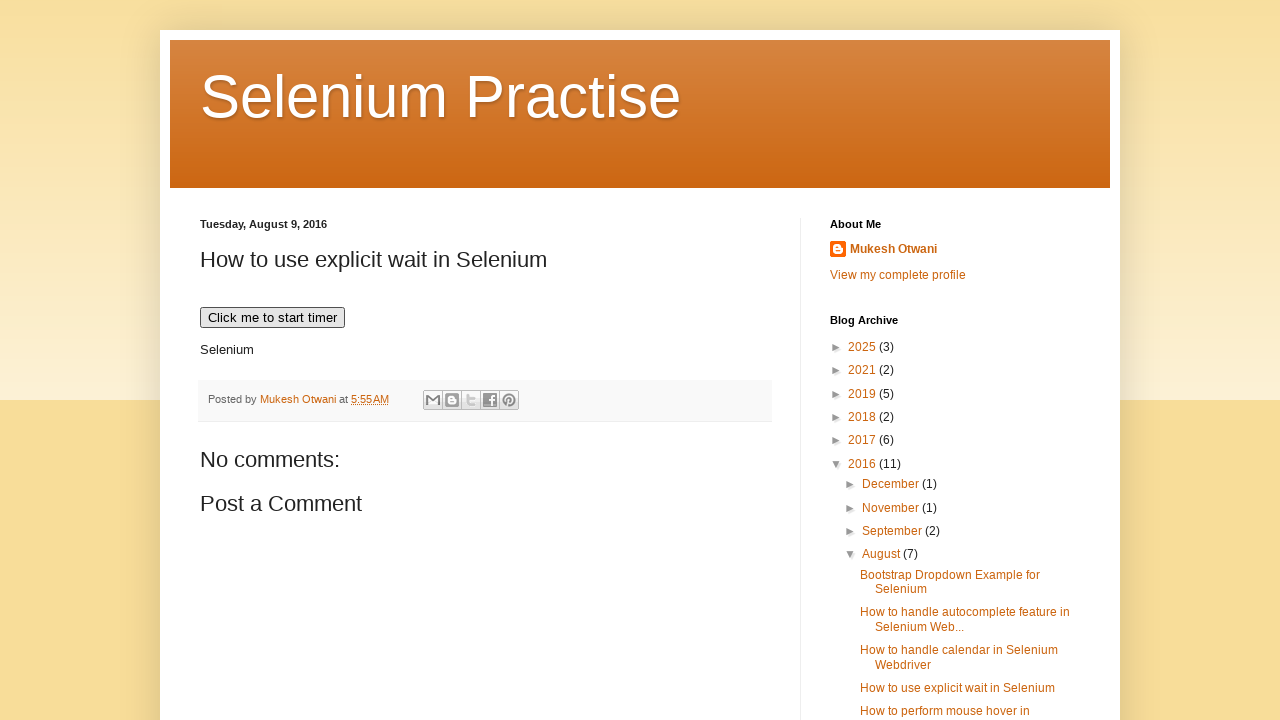